Tests hover/mouse-over functionality by hovering over a menu element to reveal dropdown options and then clicking on a submenu item

Starting URL: http://omayo.blogspot.com/

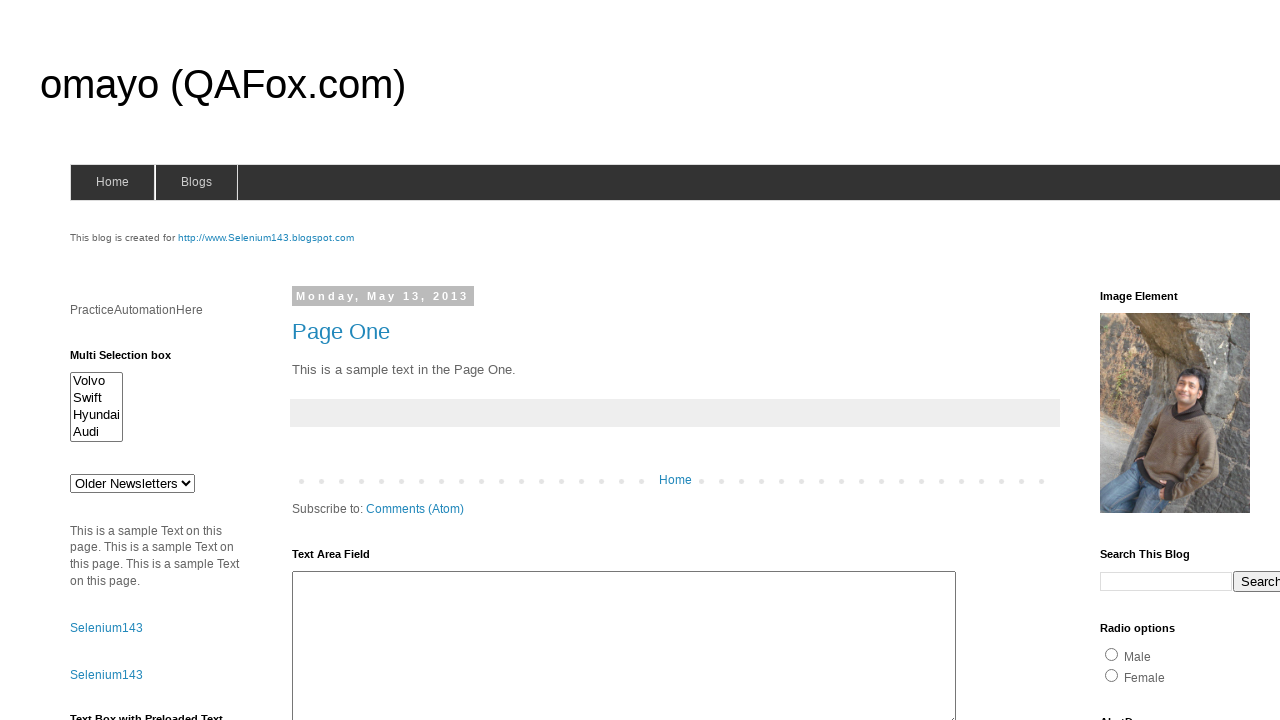

Hovered over blogs menu to reveal dropdown options at (196, 182) on #blogsmenu
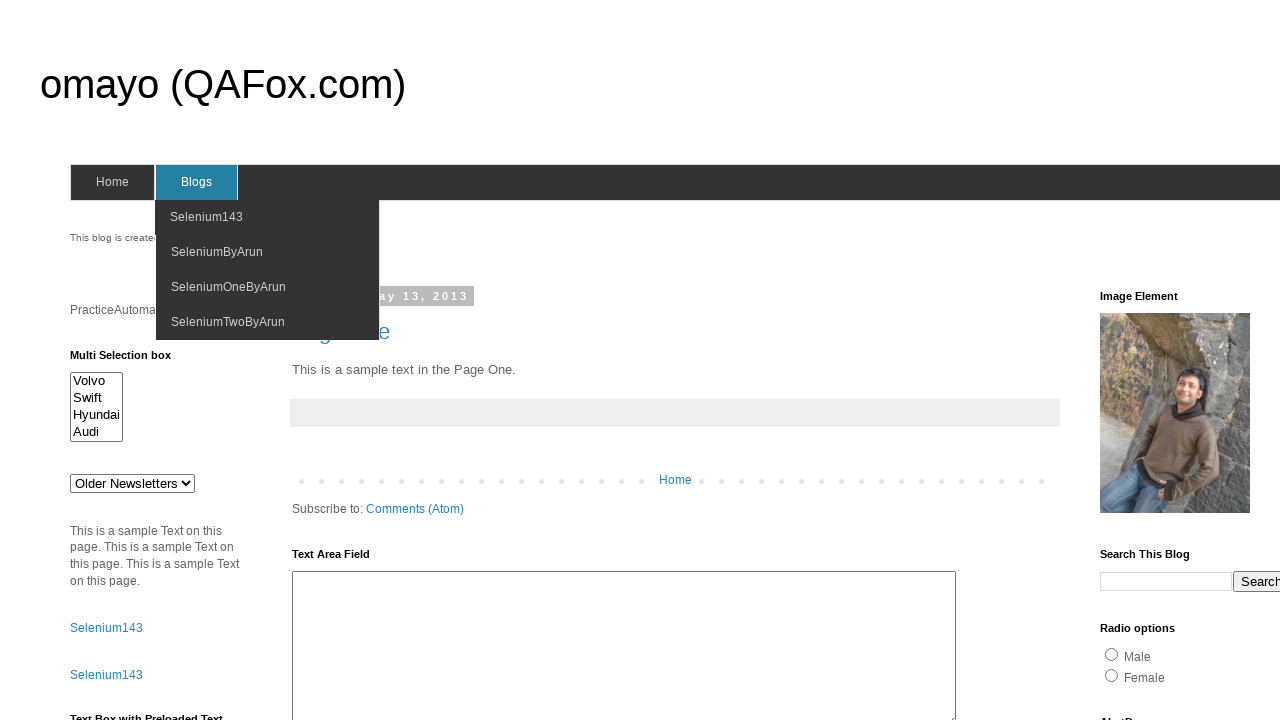

Clicked on Selenium143 submenu item from dropdown at (206, 217) on xpath=//span[text()='Selenium143']
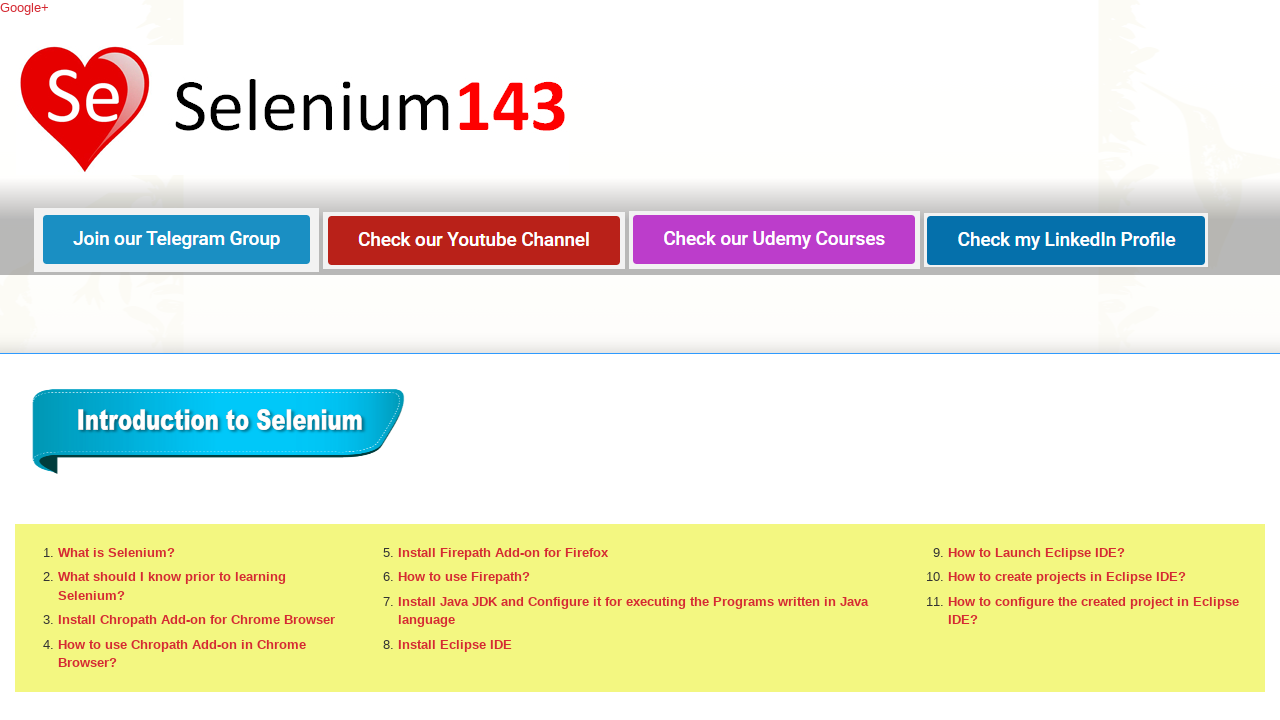

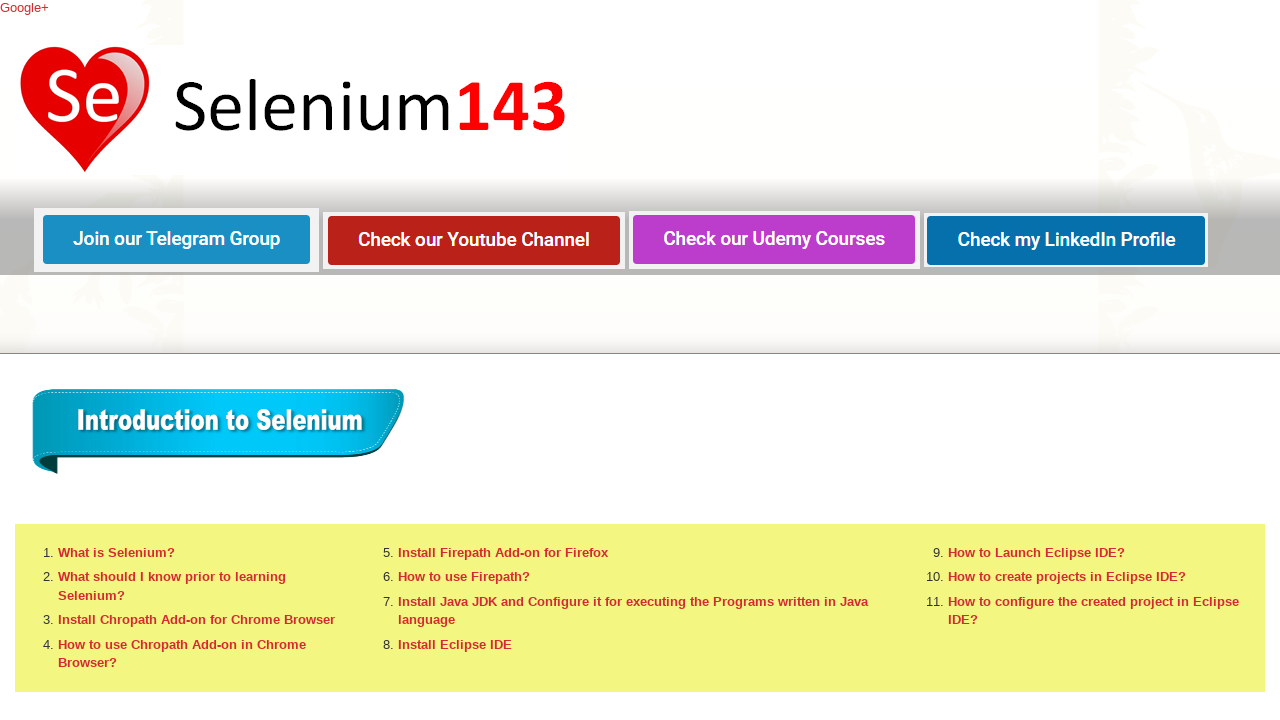